Tests single tab/popup handling by clicking a button to open a new tab, then interacting with a search feature on the new tab before closing it.

Starting URL: https://demo.automationtesting.in/Windows.html

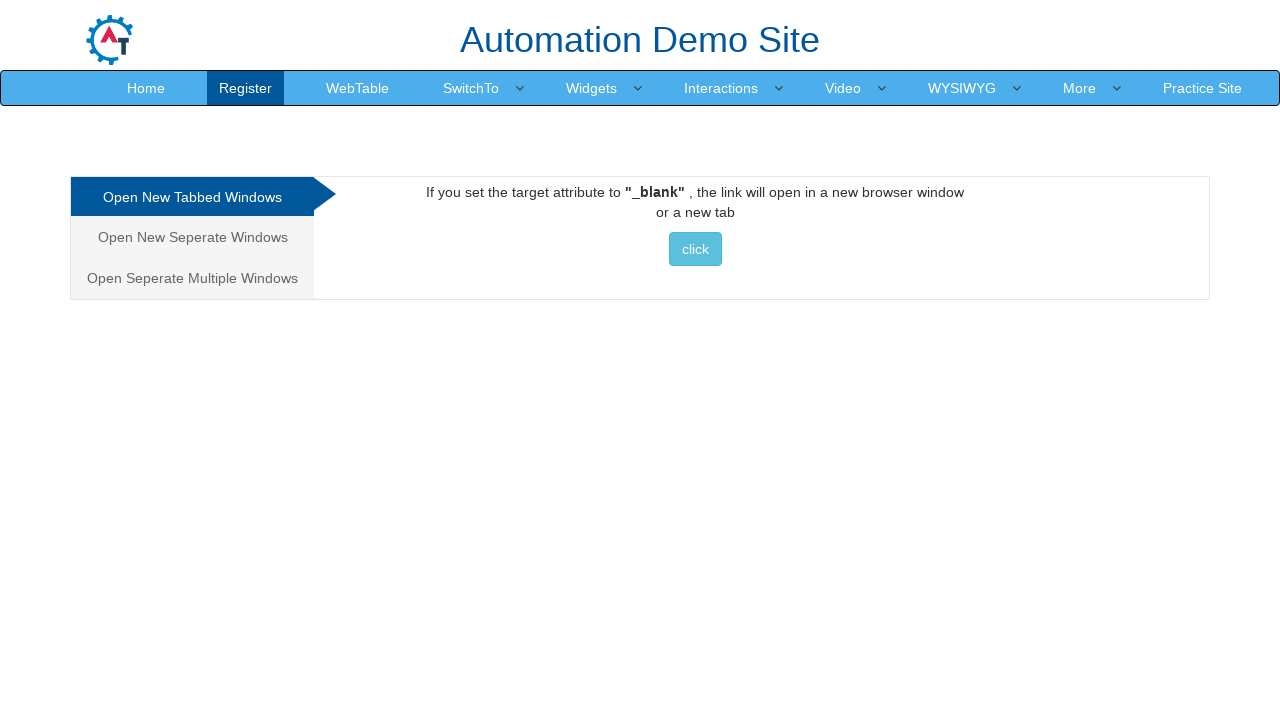

Clicked button to open new tab at (695, 249) on button:has-text("click")
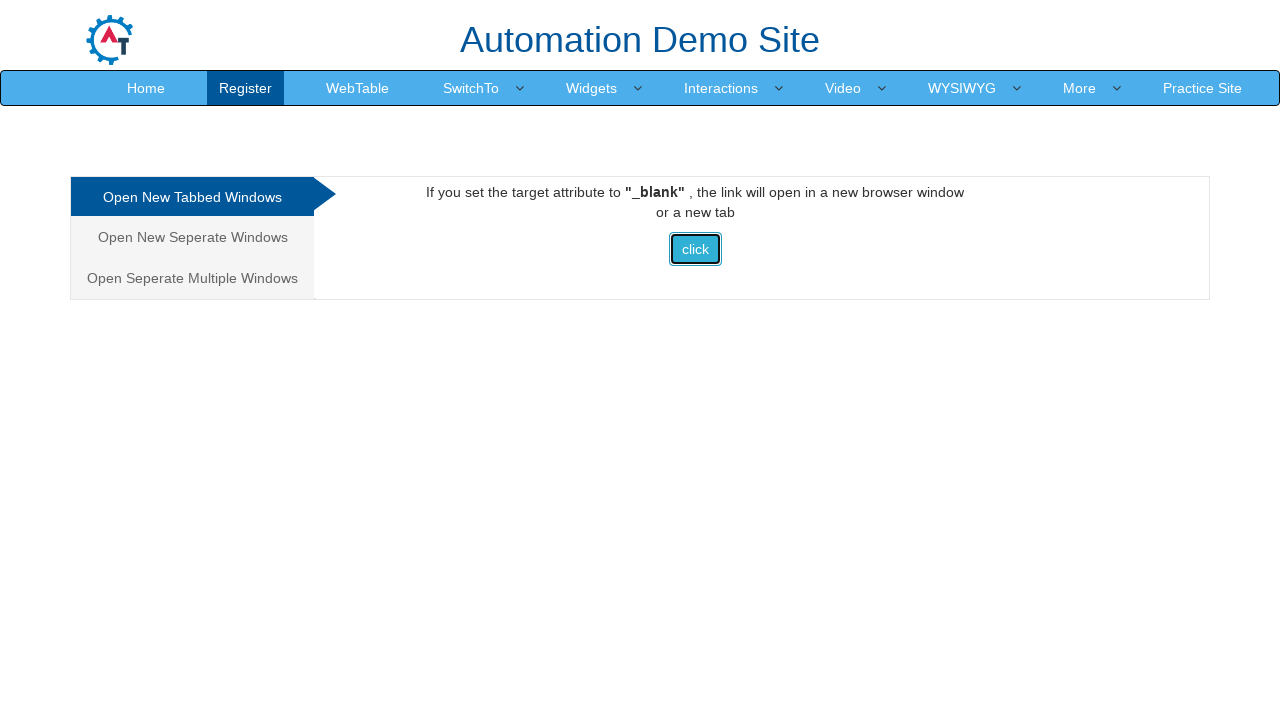

New tab opened successfully
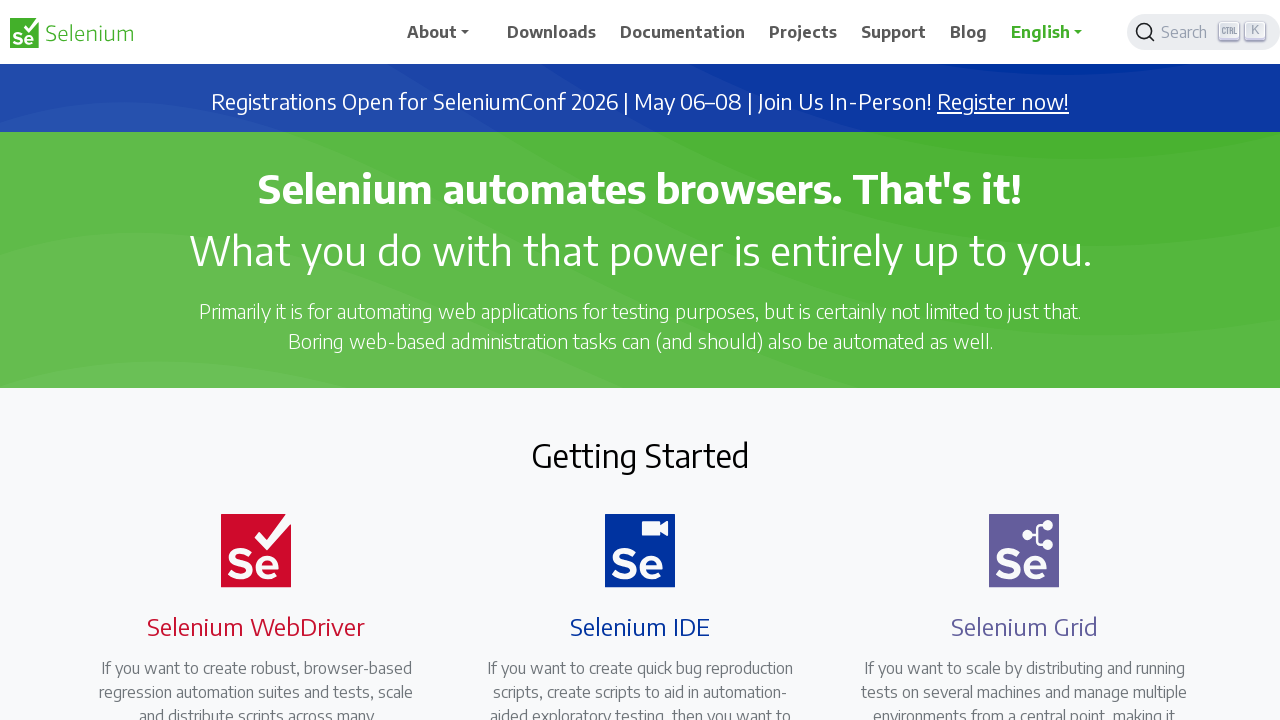

New tab loaded completely
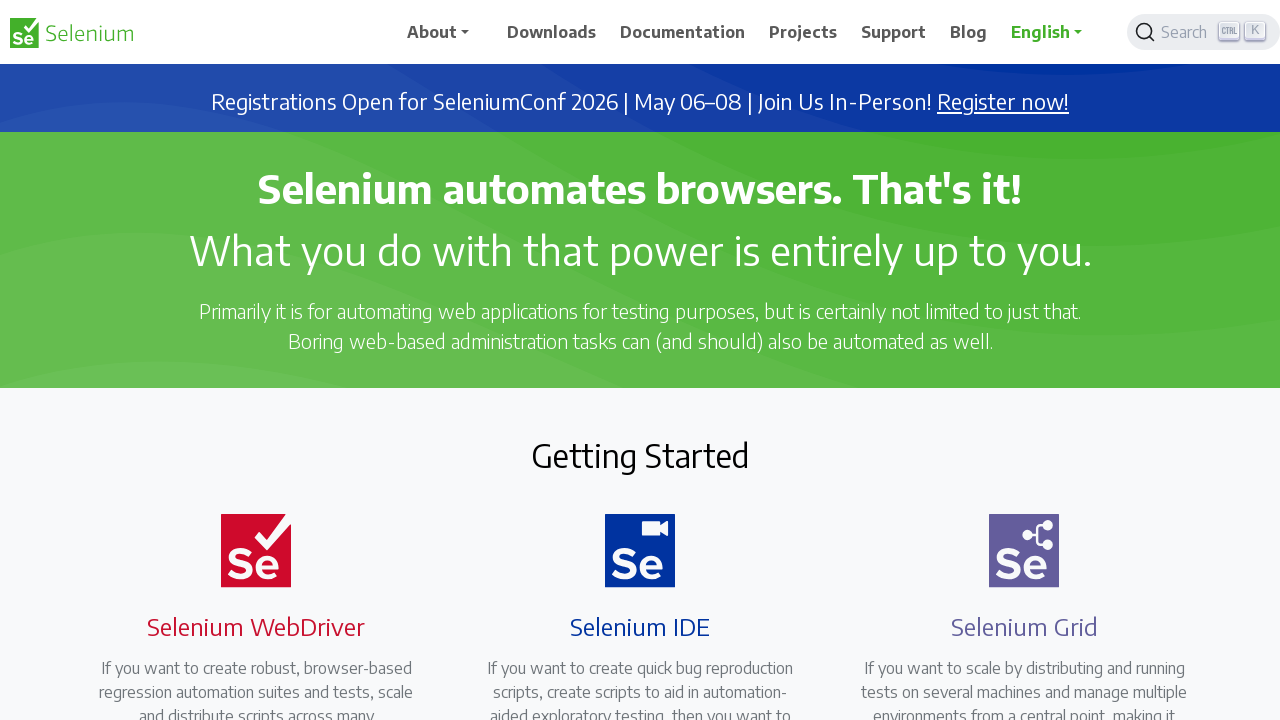

Clicked search placeholder in new tab at (1187, 32) on .DocSearch-Button-Placeholder
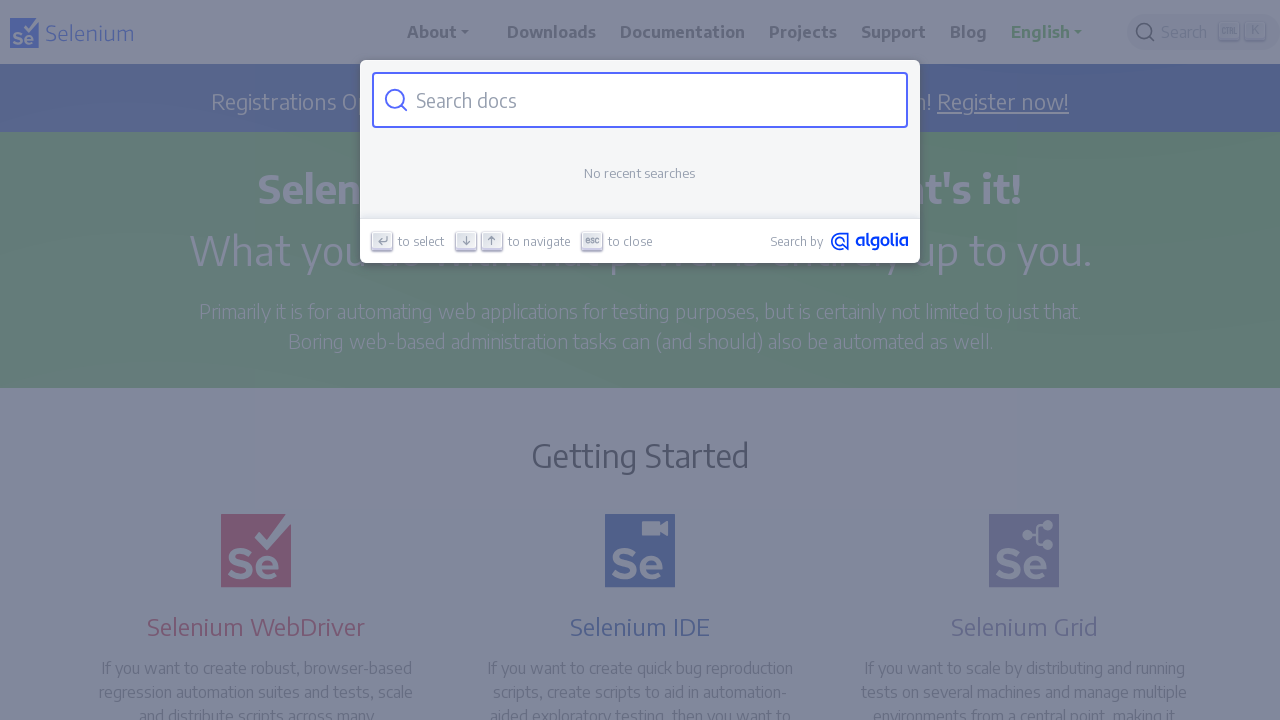

Filled search input with 'Locator Strategies' on #docsearch-input
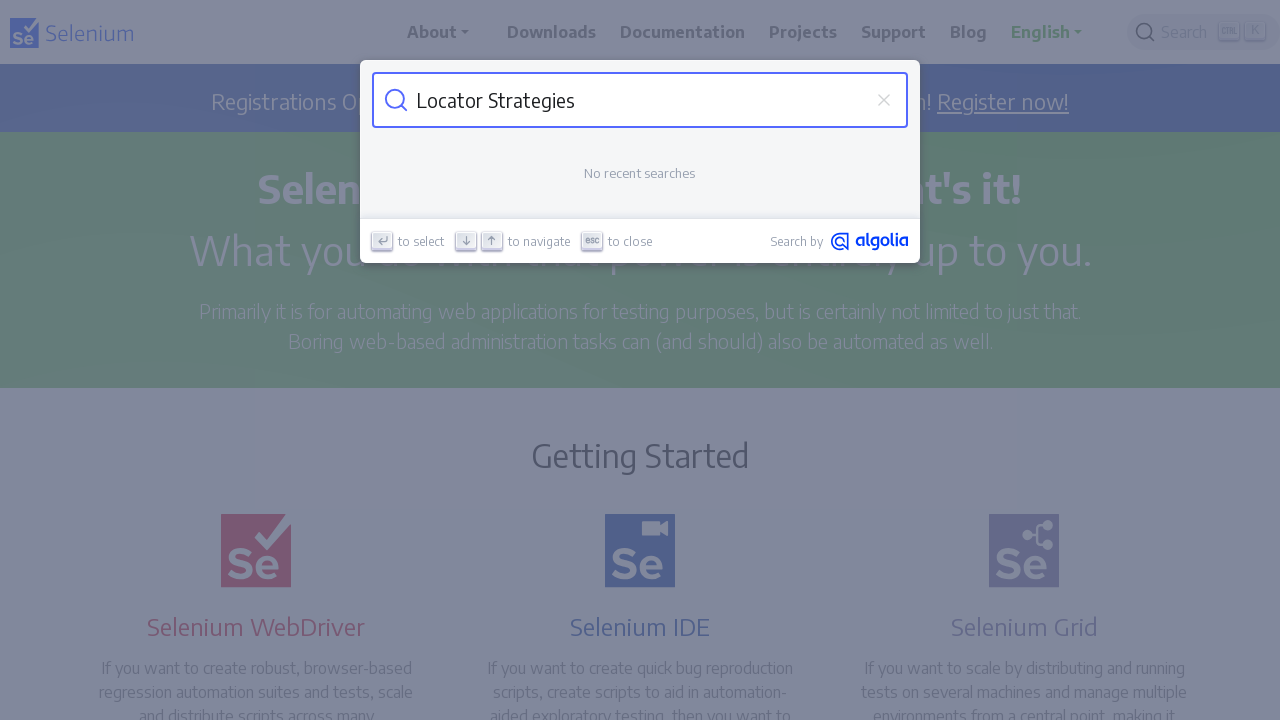

Closed the new tab
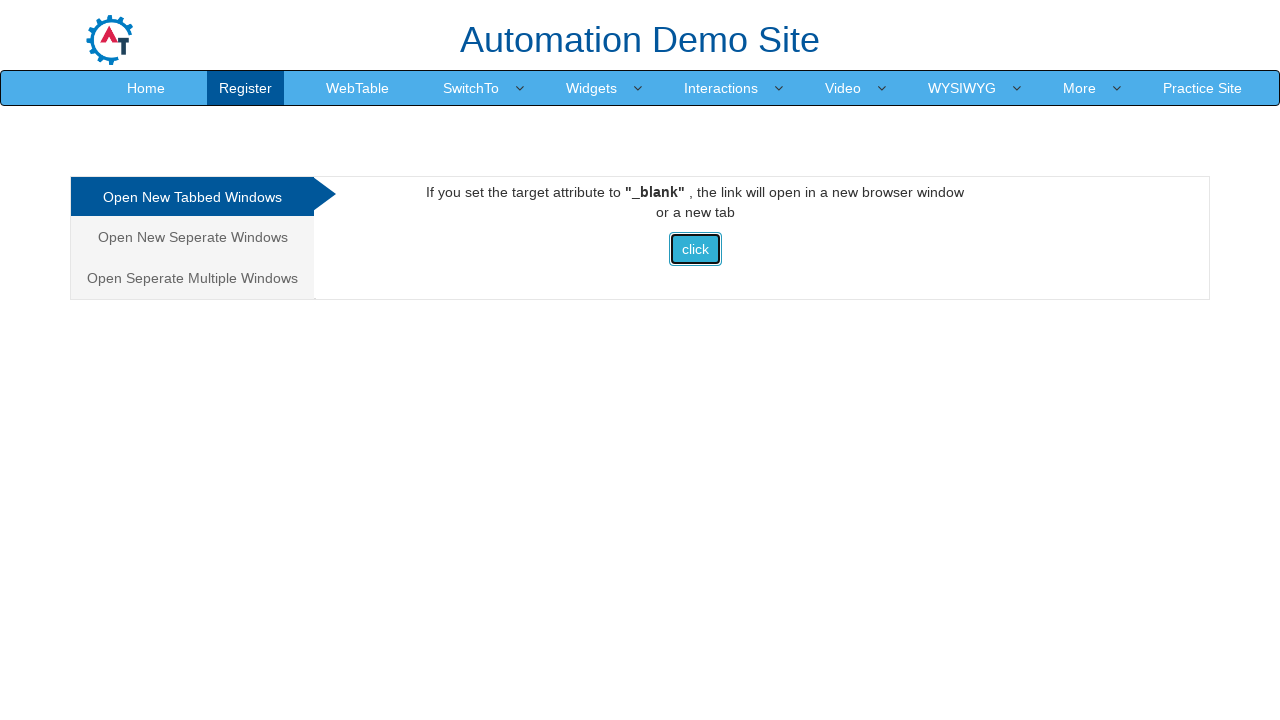

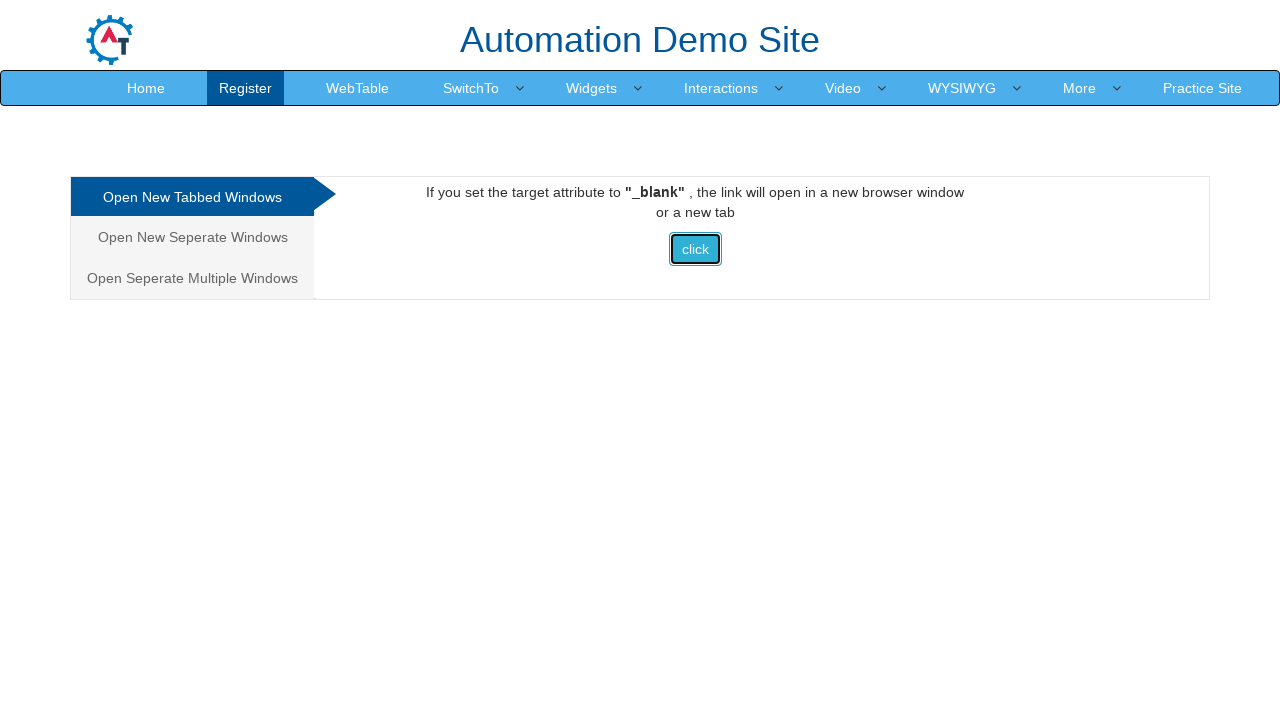